Tests browser window/tab switching by clicking a link that opens a new tab, then switching to that new tab and verifying the navigation.

Starting URL: https://the-internet.herokuapp.com/windows

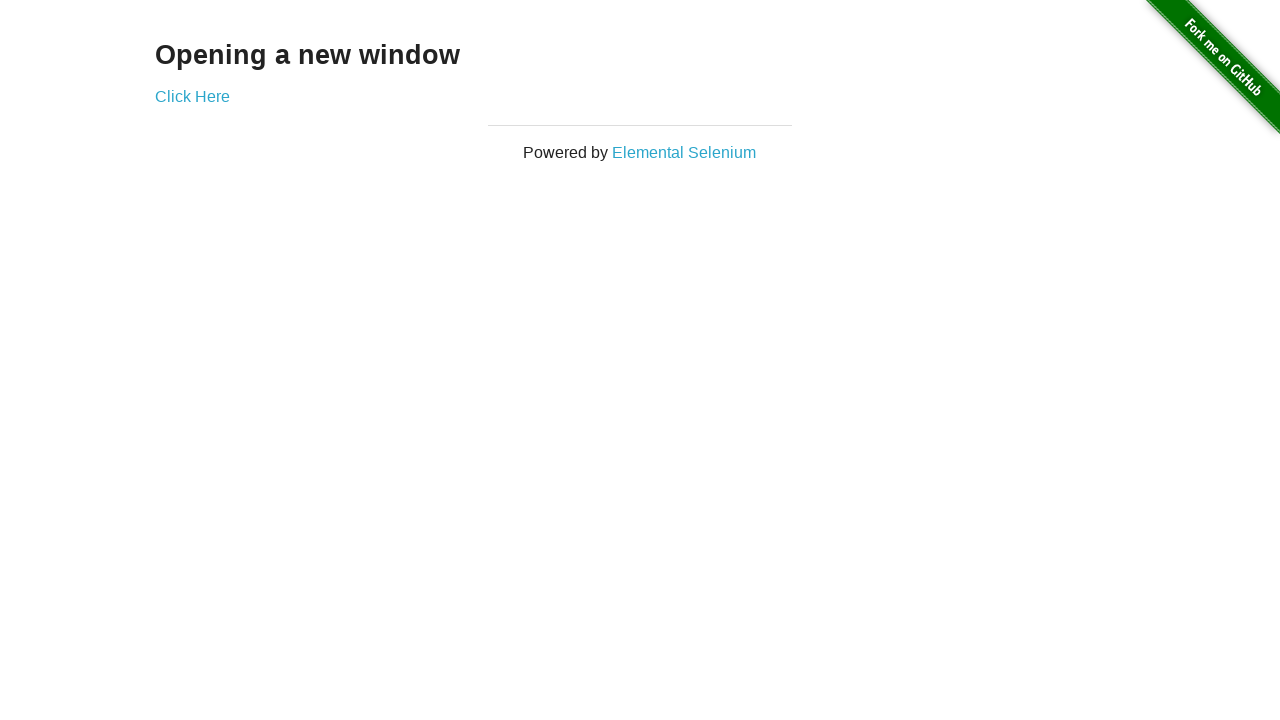

Clicked link to open new tab at (192, 96) on #content a
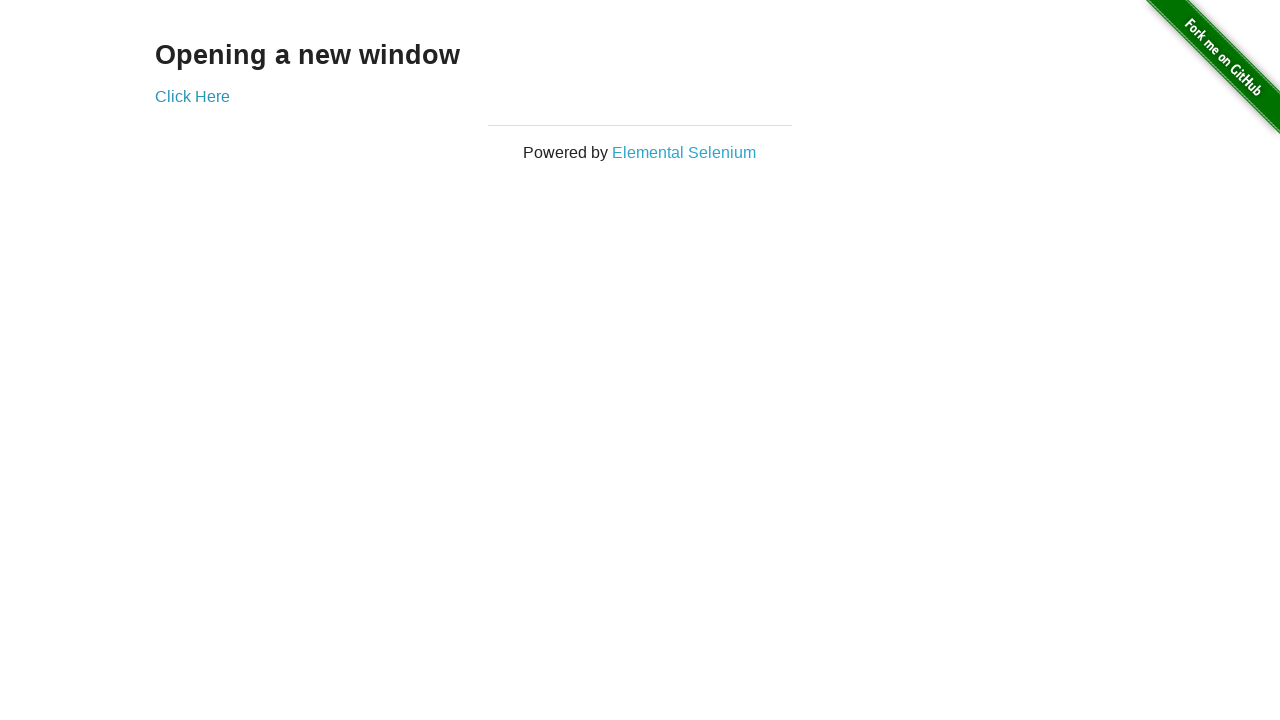

Retrieved new page/tab object
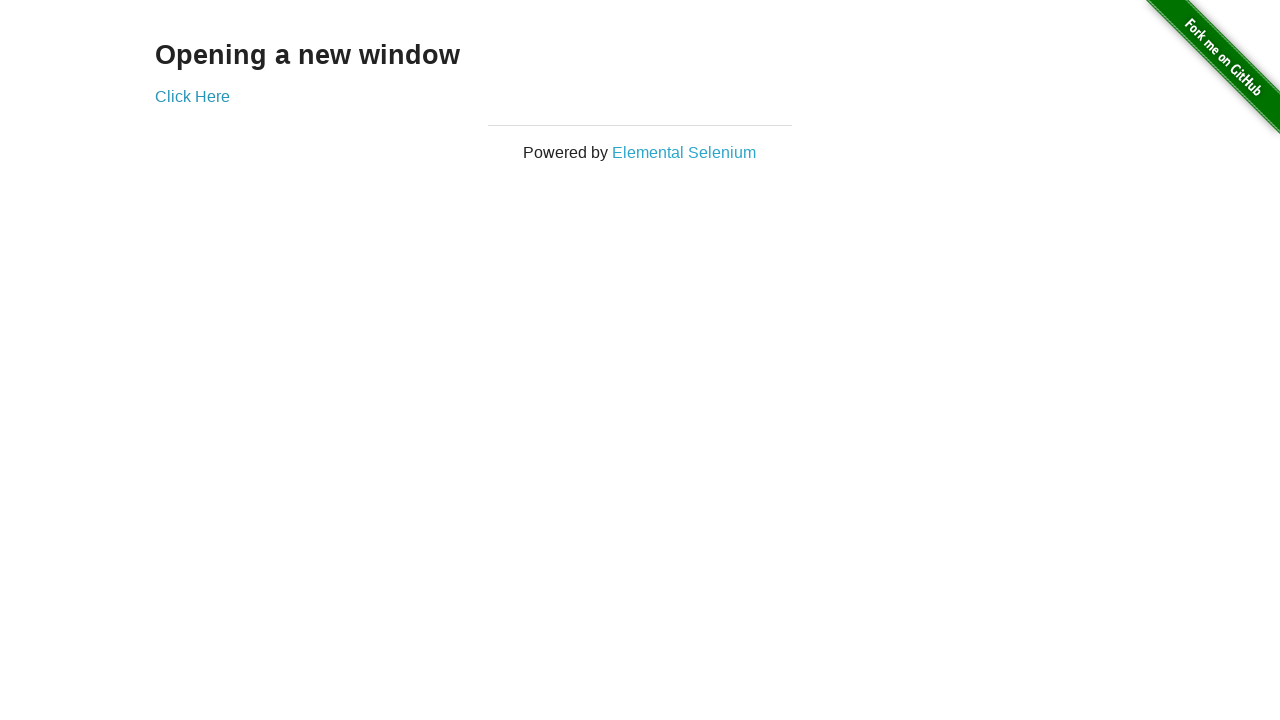

New tab finished loading
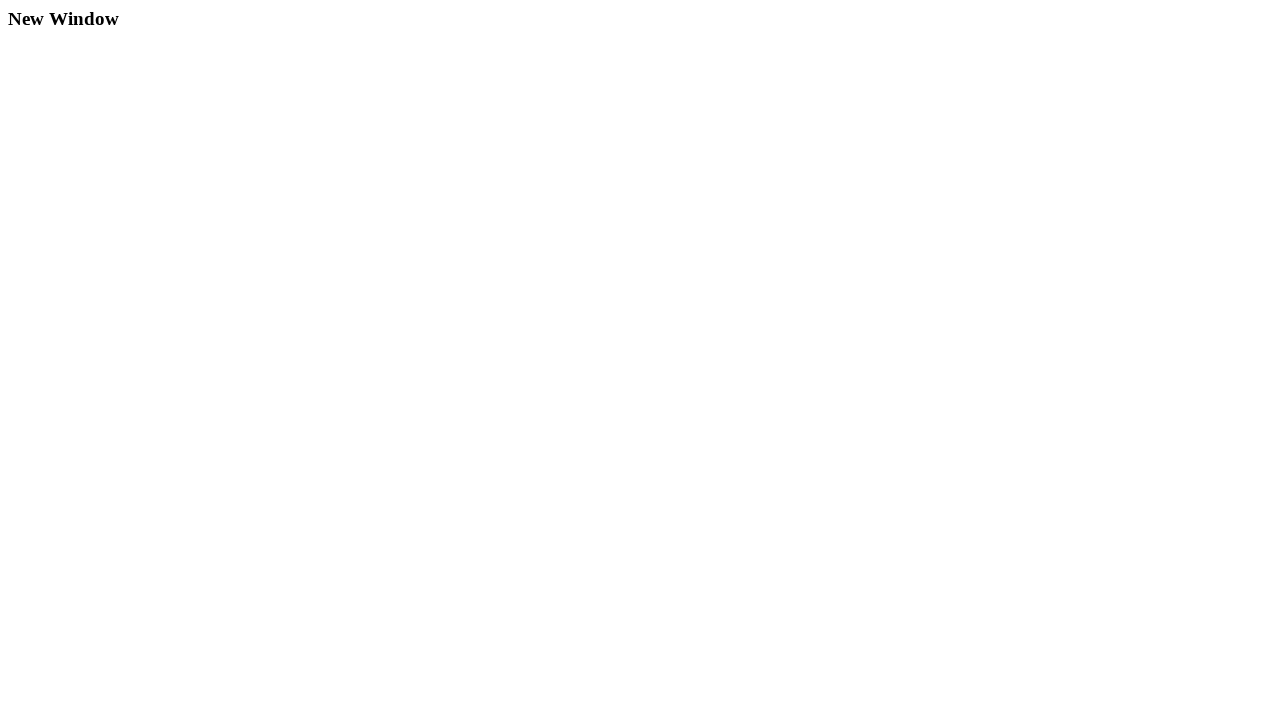

Verified new tab URL: https://the-internet.herokuapp.com/windows/new
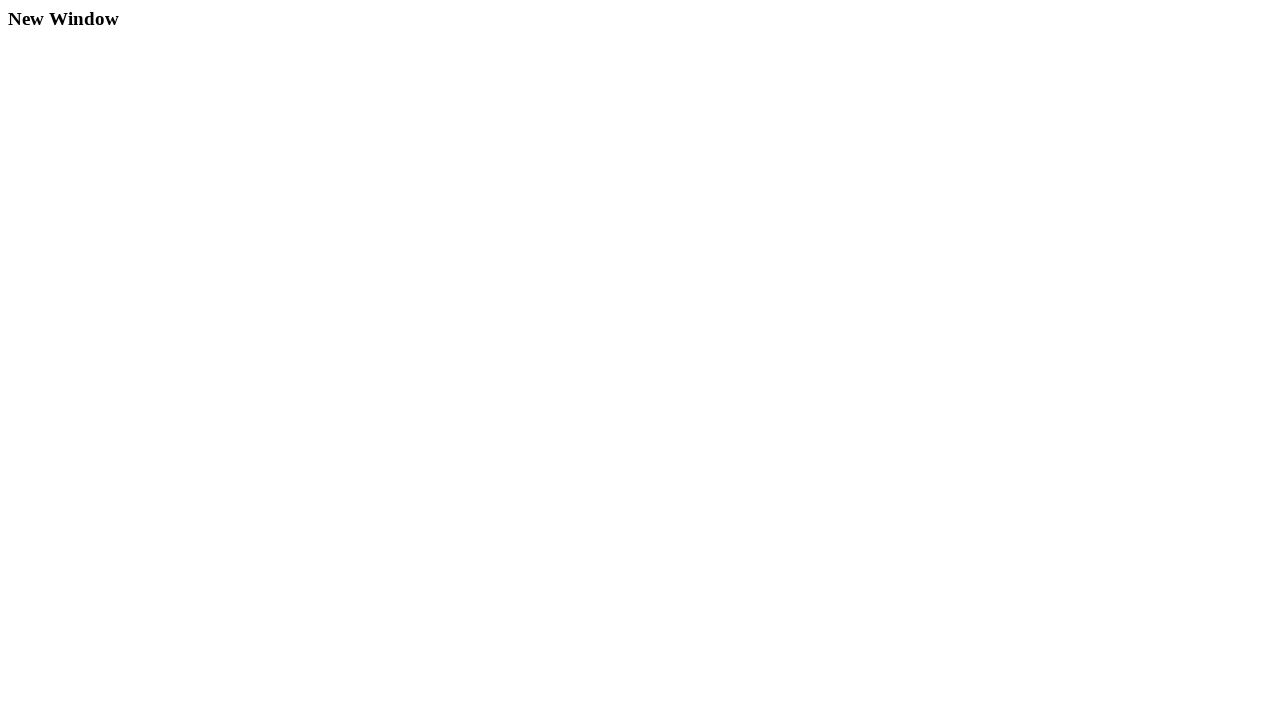

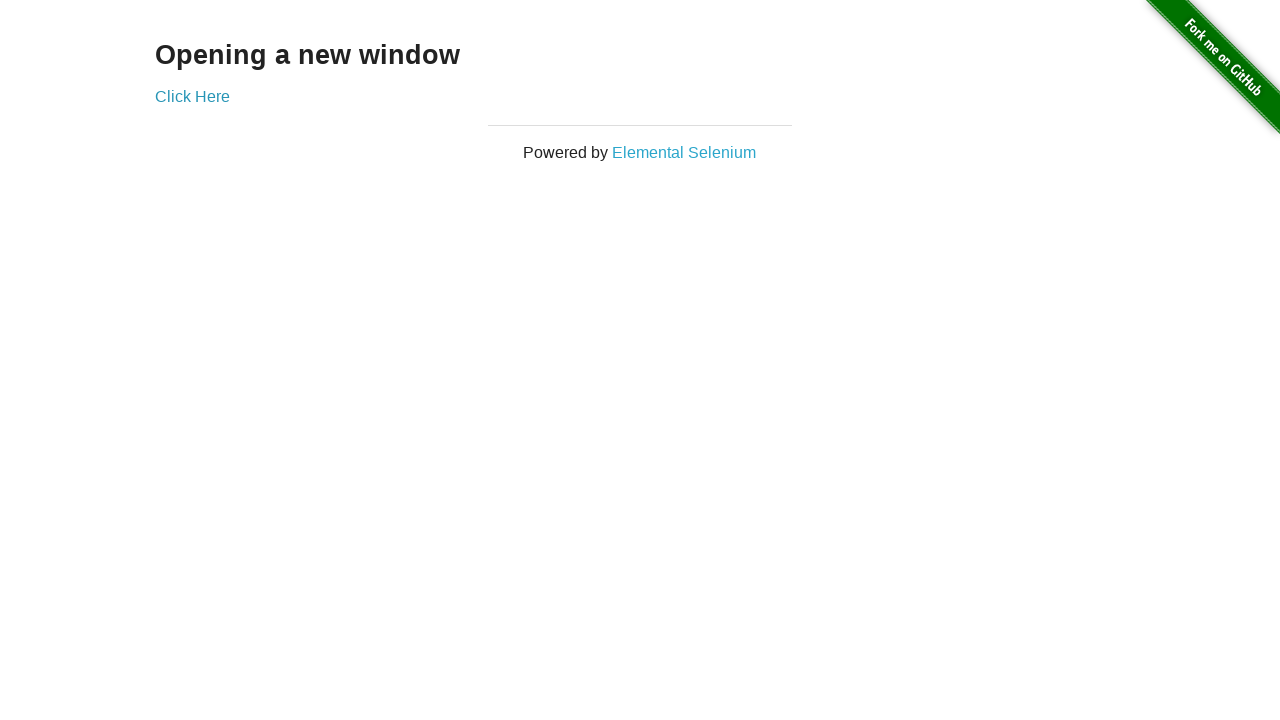